Tests slider input control by changing the slider value and verifying the progress bar updates accordingly

Starting URL: https://seleniumbase.io/demo_page

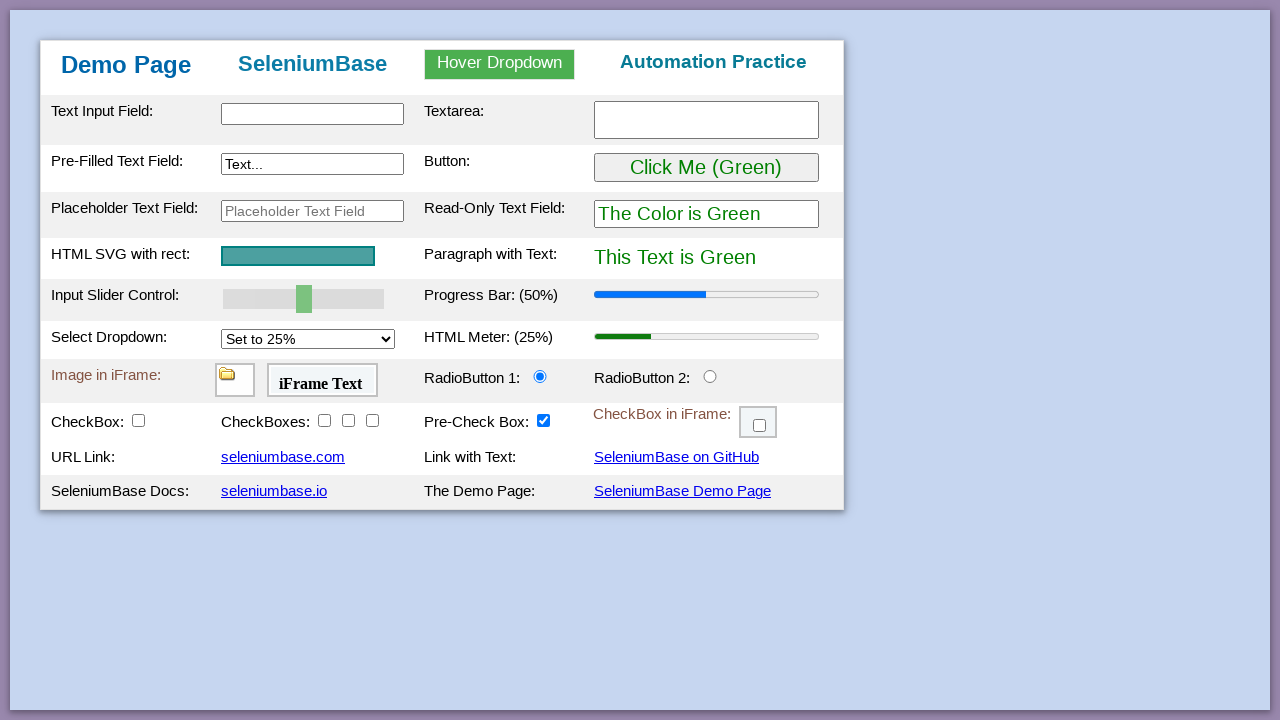

Verified initial progress bar value is 50
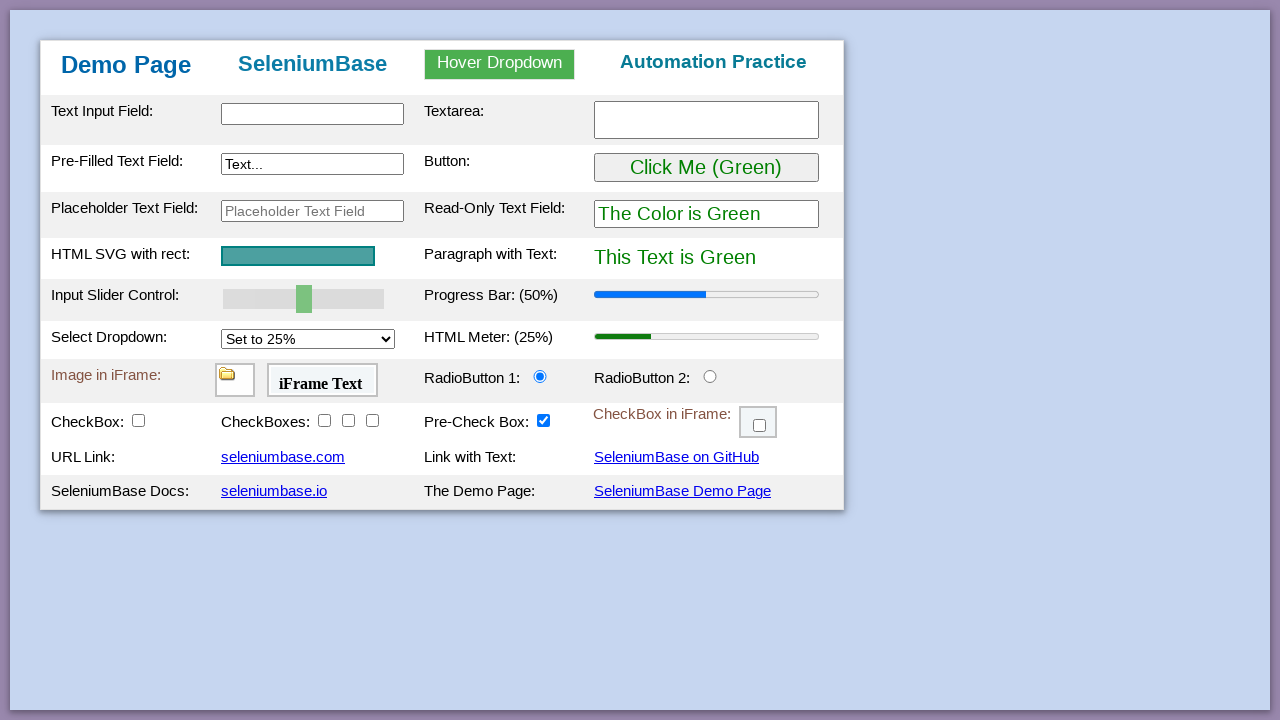

Set slider value to 80 using JavaScript evaluation
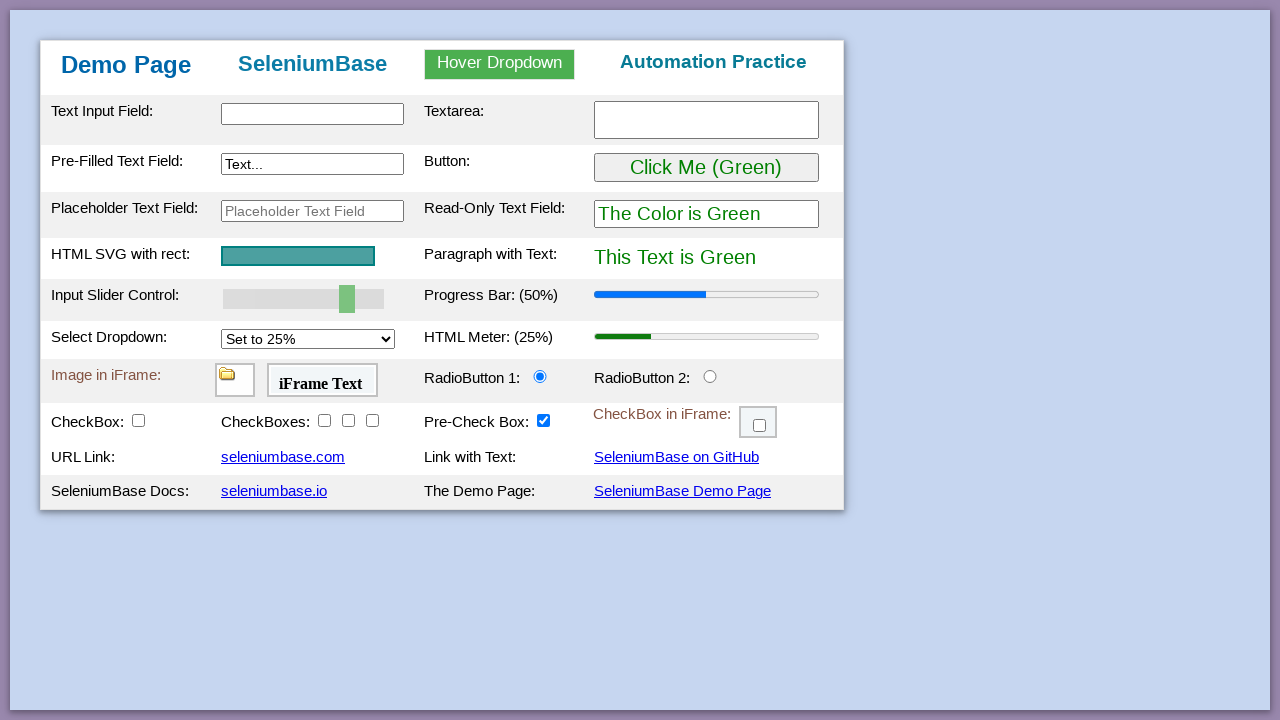

Dispatched input event on slider to trigger change
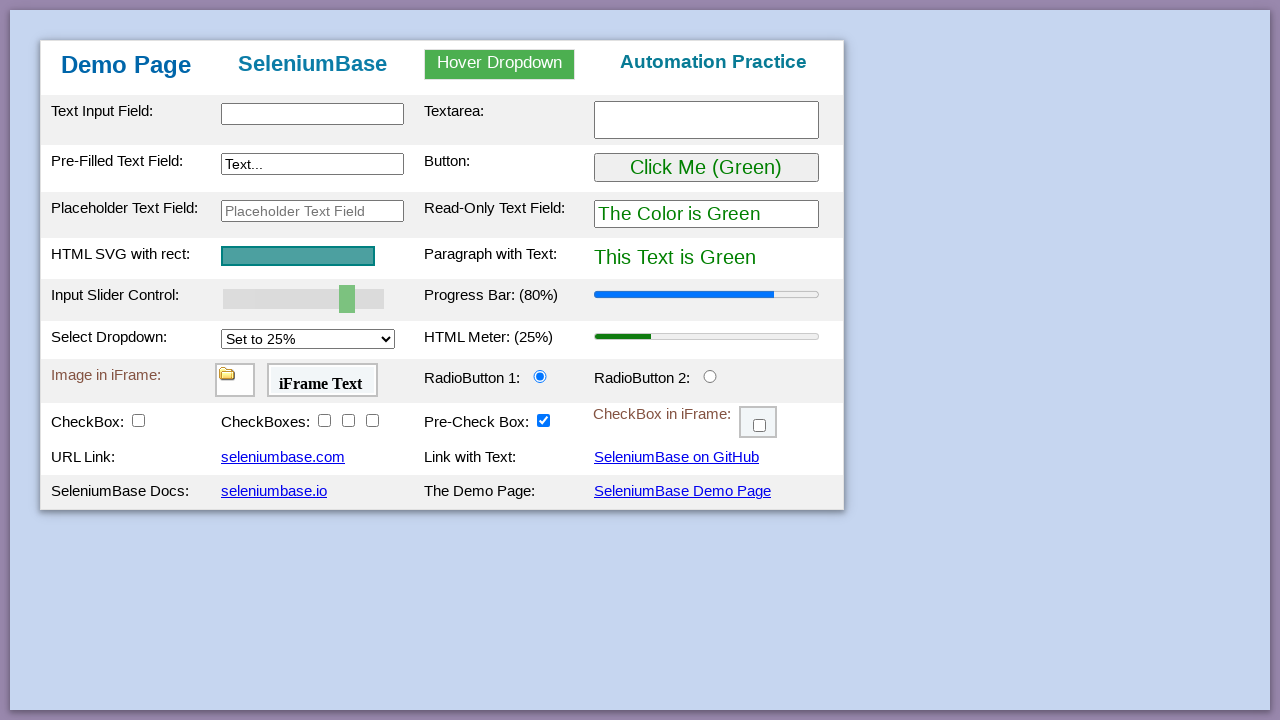

Verified progress bar updated to 80
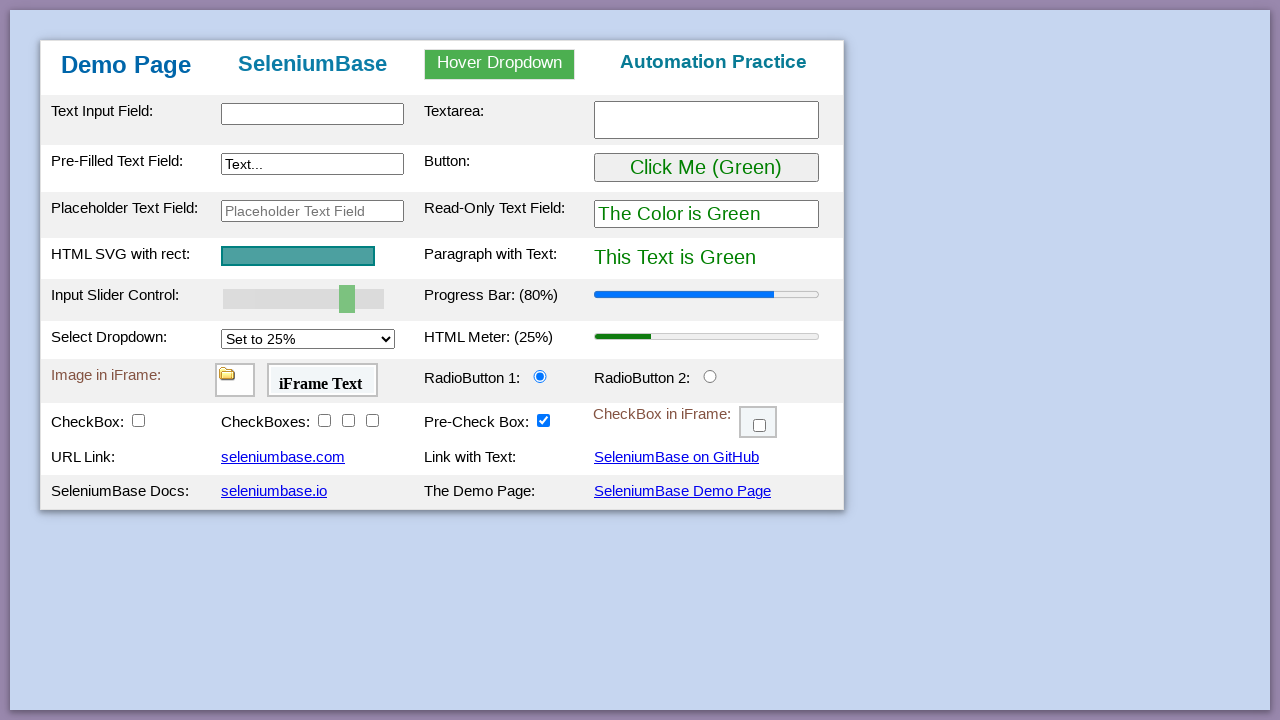

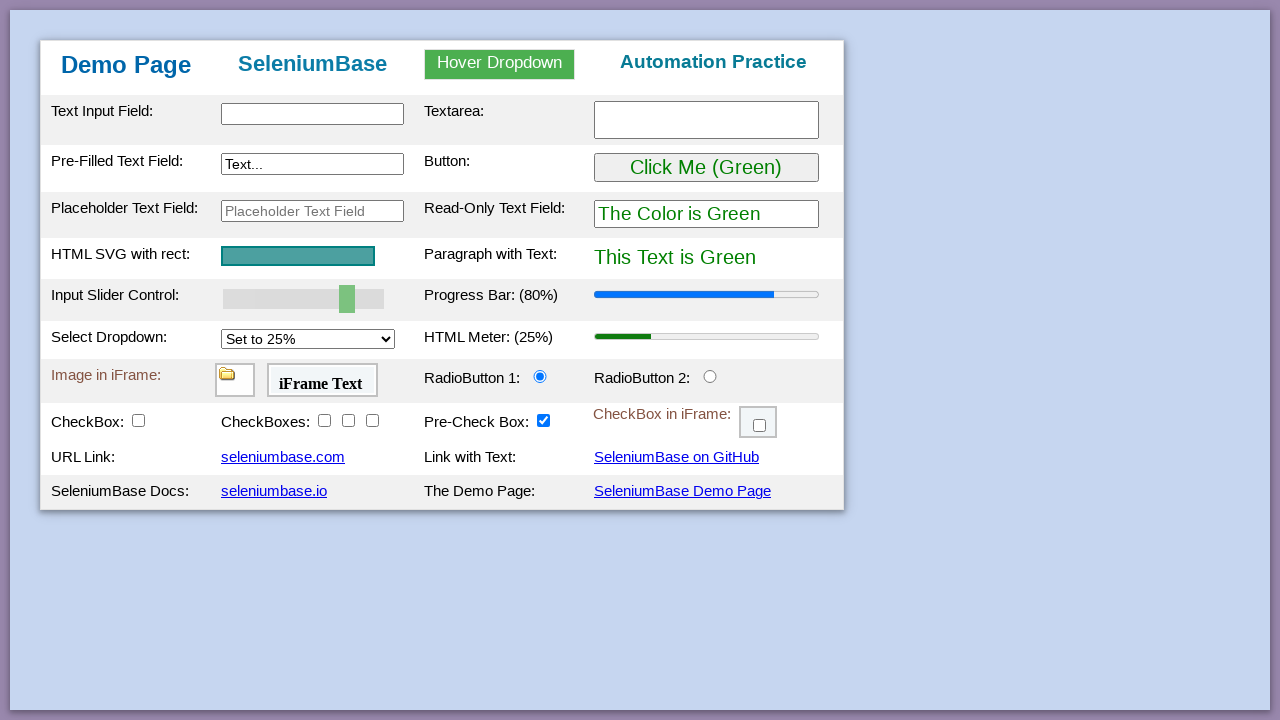